Tests dropdown menu handling by navigating to dropdown page and selecting different options

Starting URL: http://the-internet.herokuapp.com/

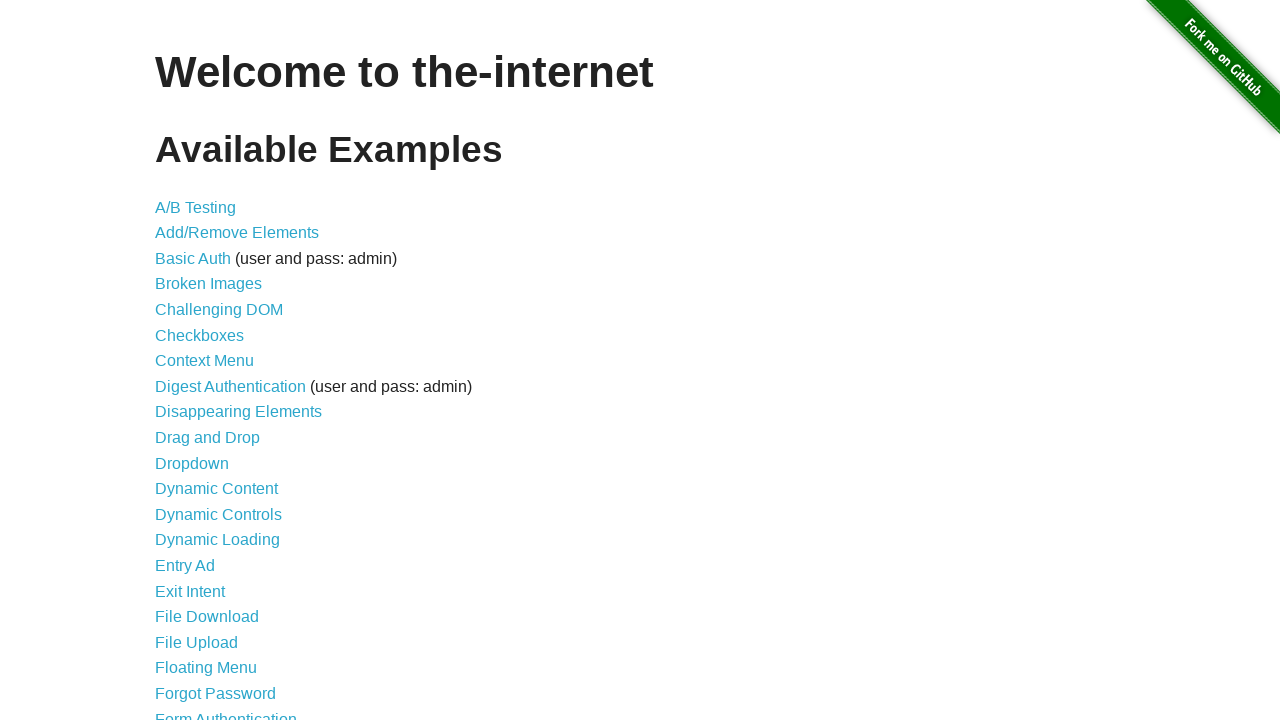

Navigated to the-internet.herokuapp.com homepage
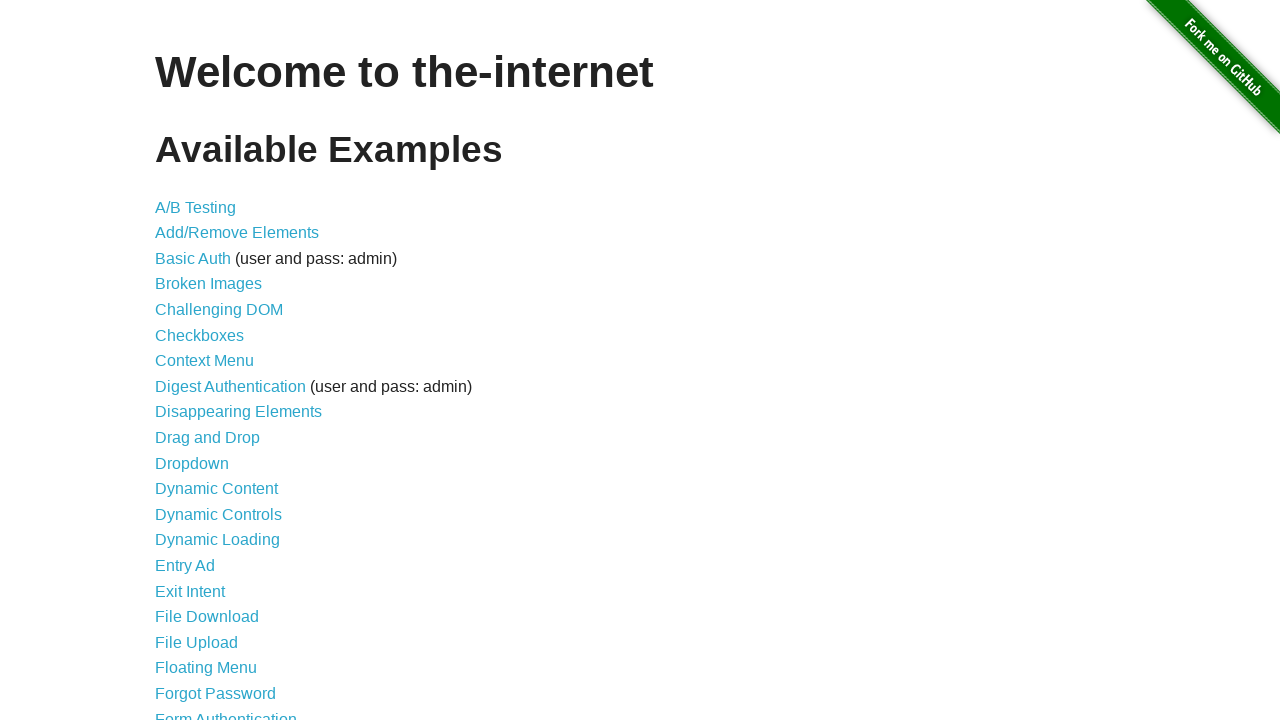

Clicked on Dropdown link at (192, 463) on text=Dropdown
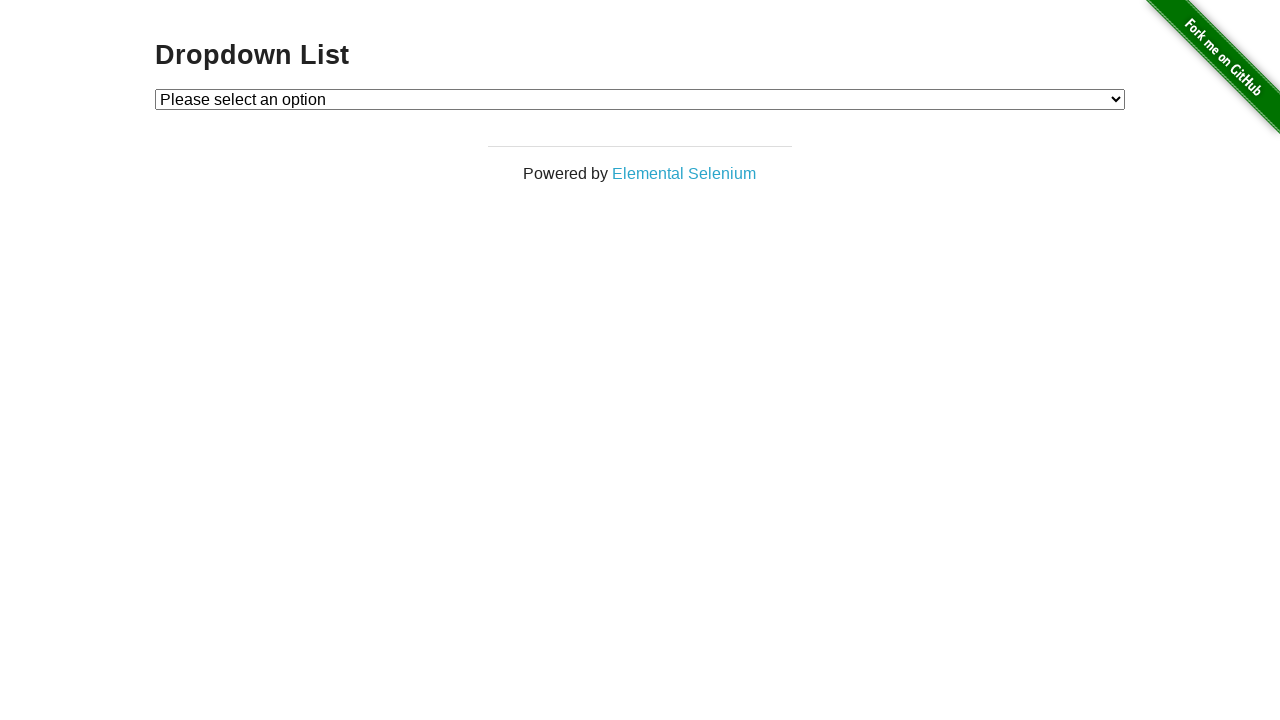

Dropdown menu loaded and became visible
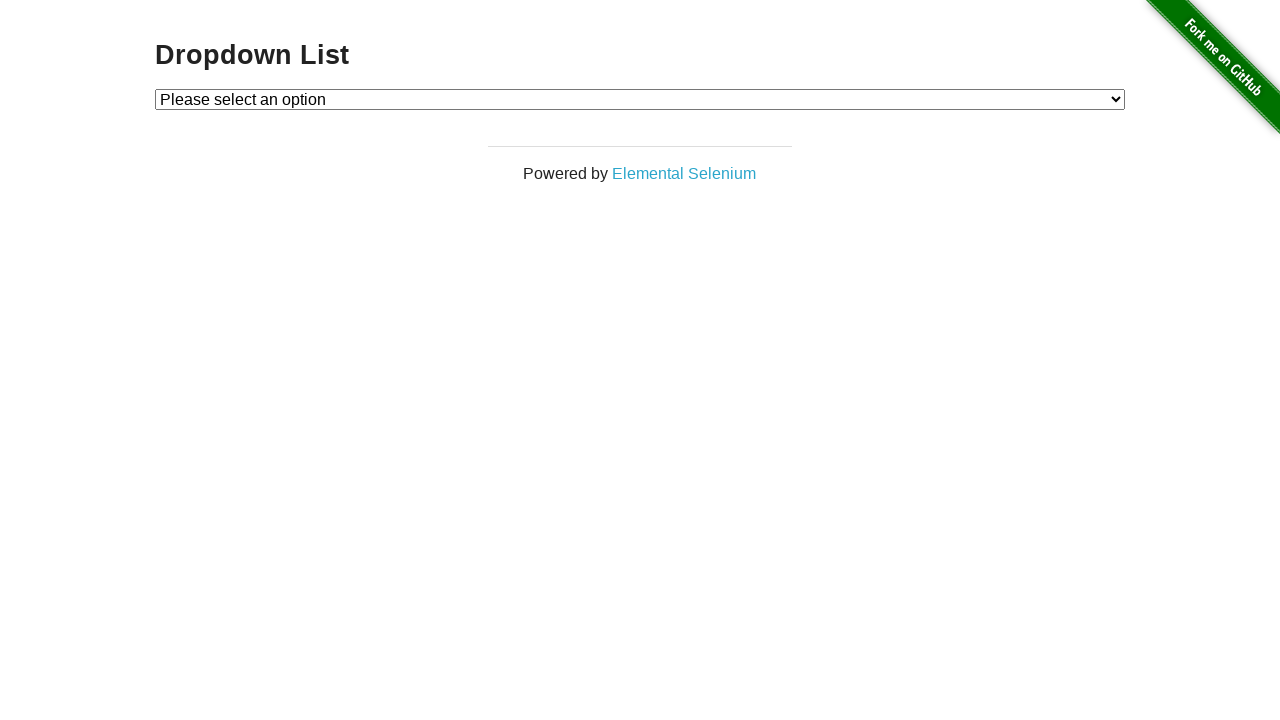

Selected Option 2 from dropdown by visible text on #dropdown
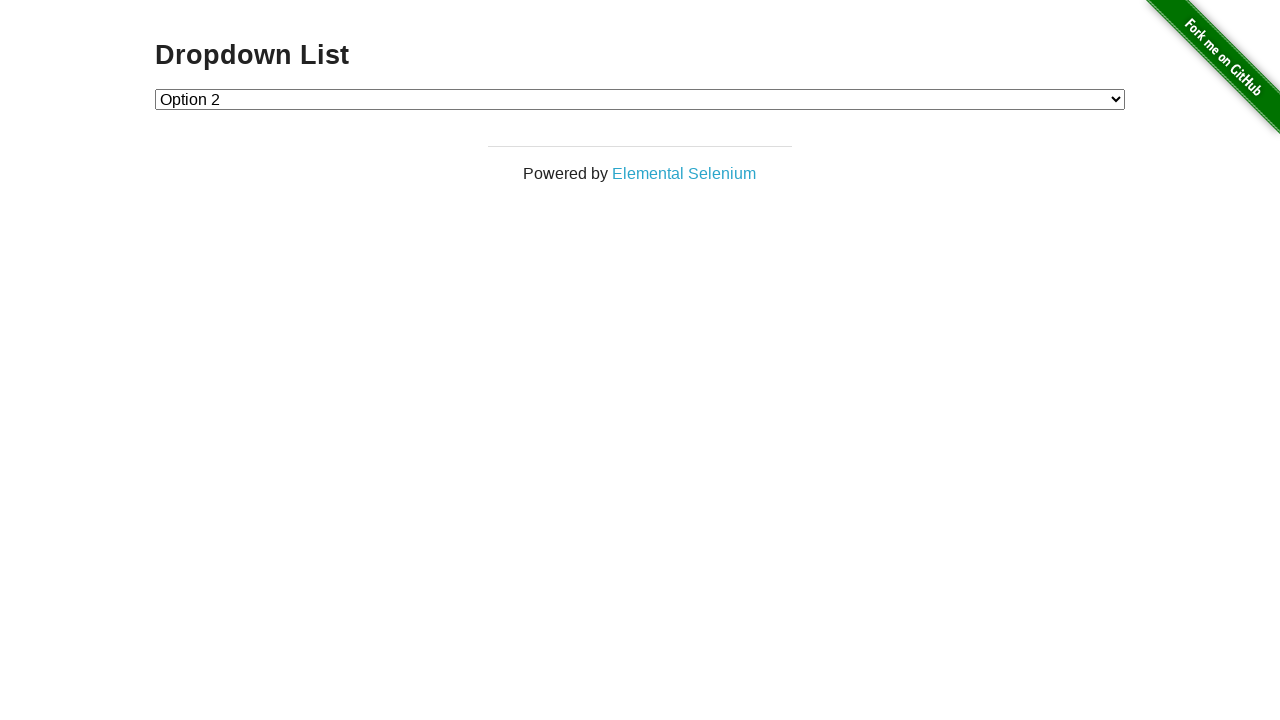

Selected option at index 1 from dropdown on #dropdown
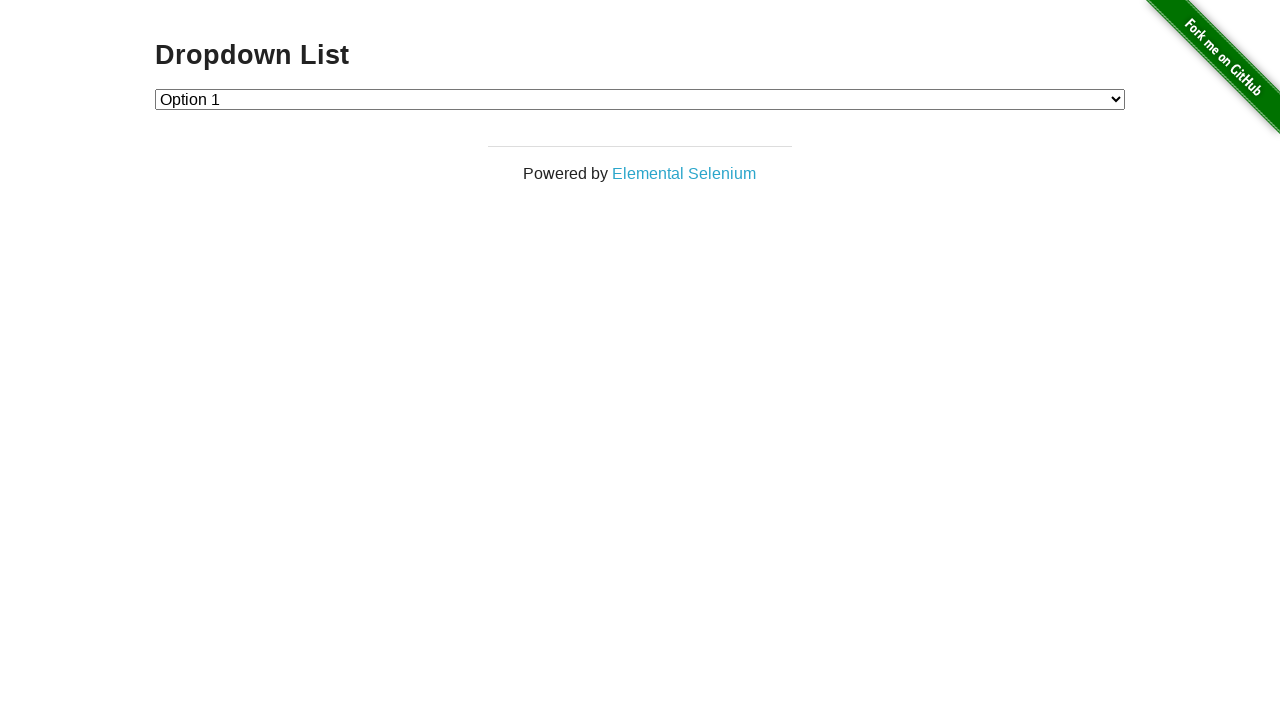

Selected option with value '2' from dropdown on #dropdown
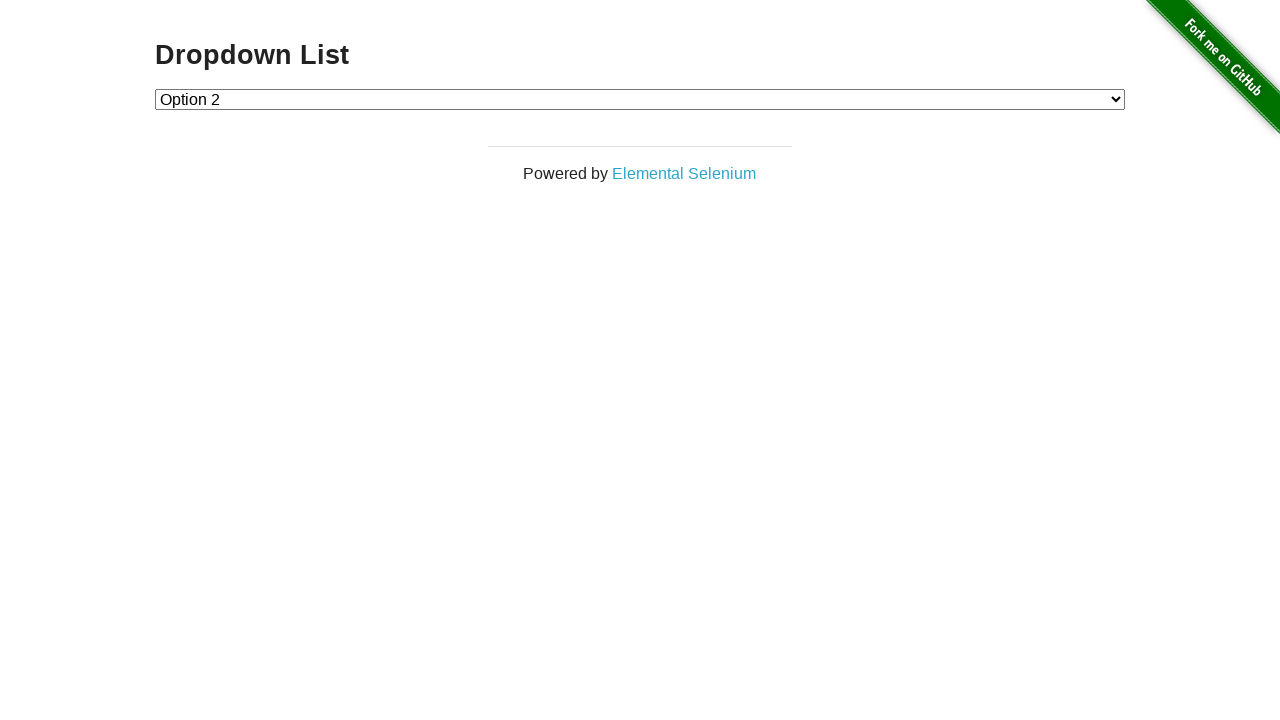

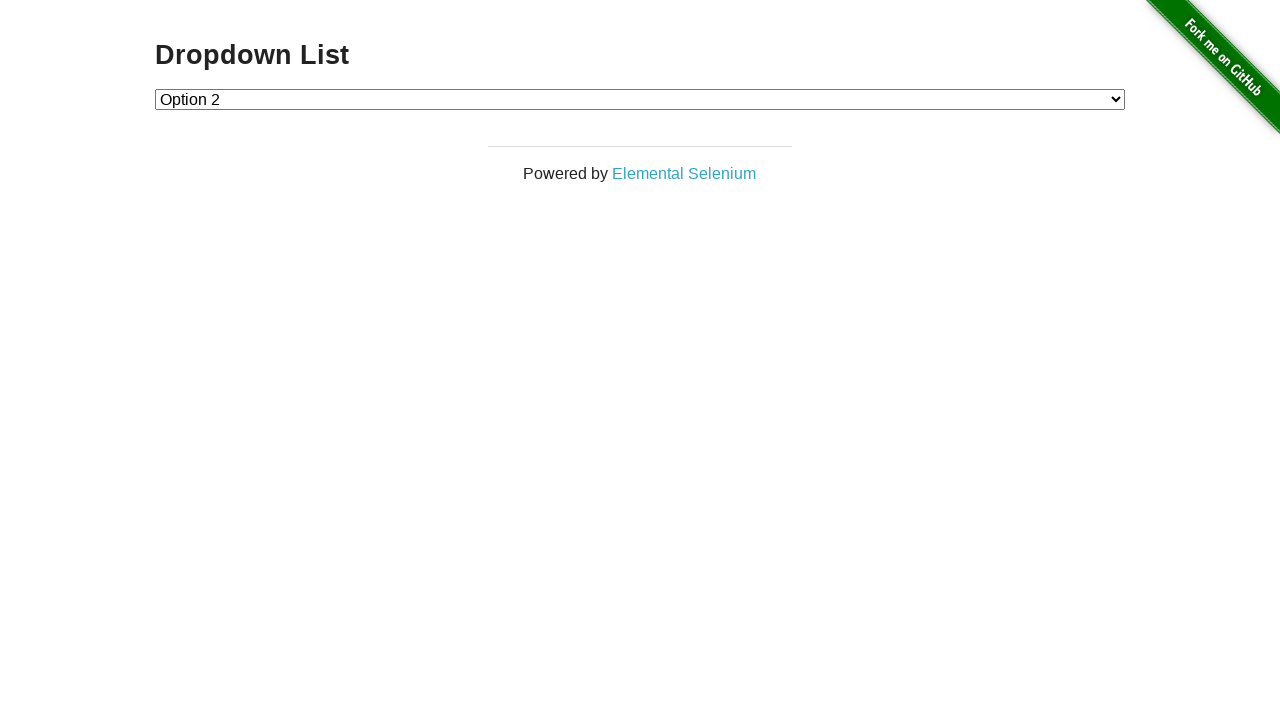